Tests that an error message is shown when trying to save an employee with an empty name field

Starting URL: https://devmountain-qa.github.io/employee-manager/1.2_Version/index.html

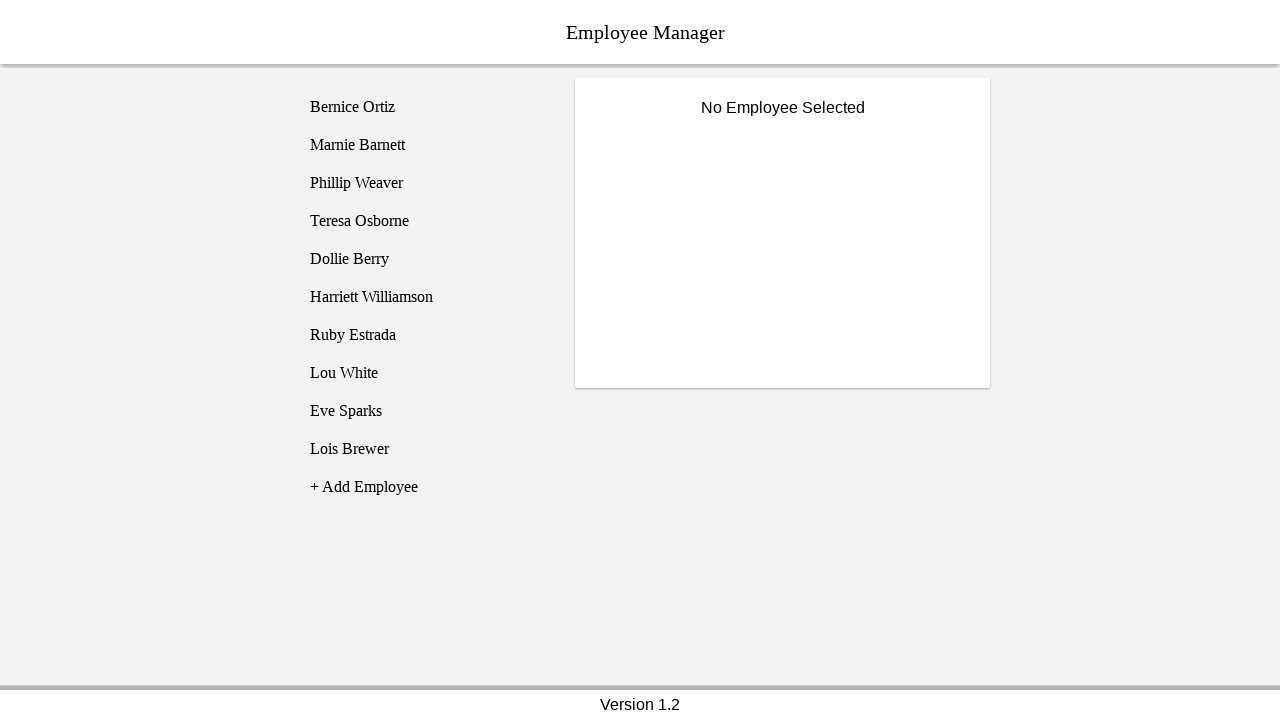

Clicked on Bernice Ortiz employee at (425, 107) on [name='employee1']
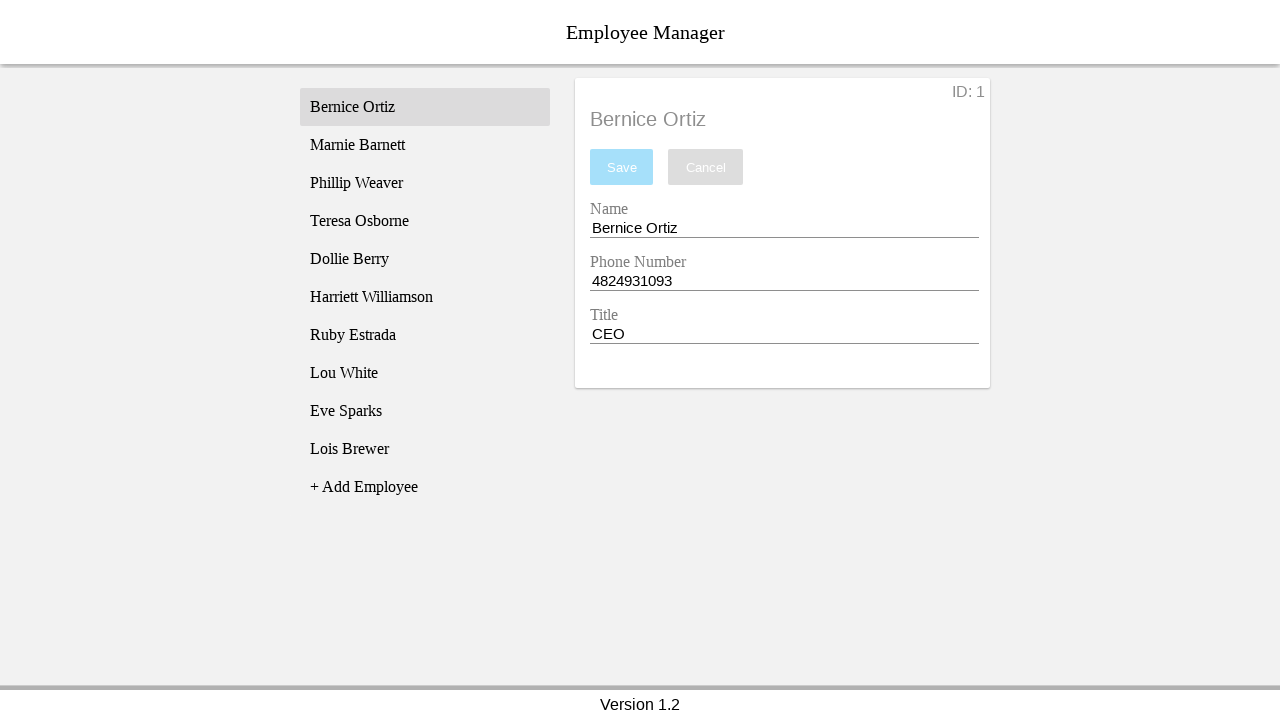

Name input field became visible
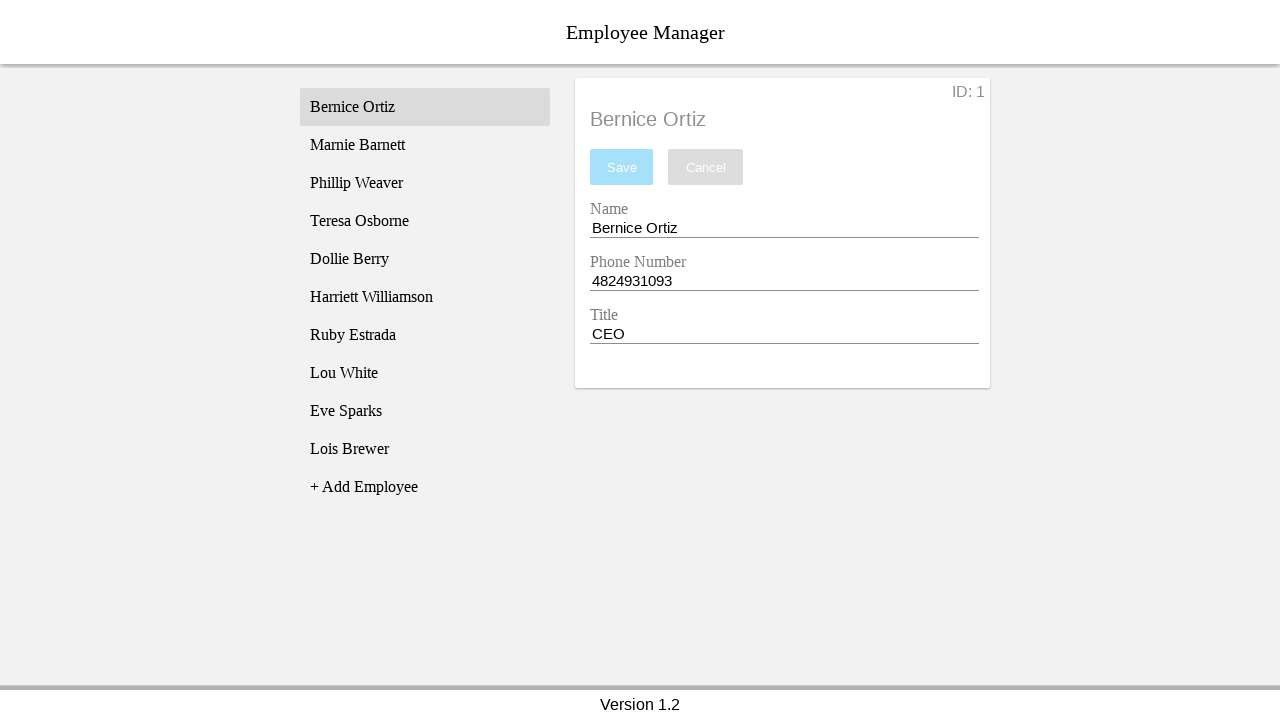

Cleared the name input field completely on [name='nameEntry']
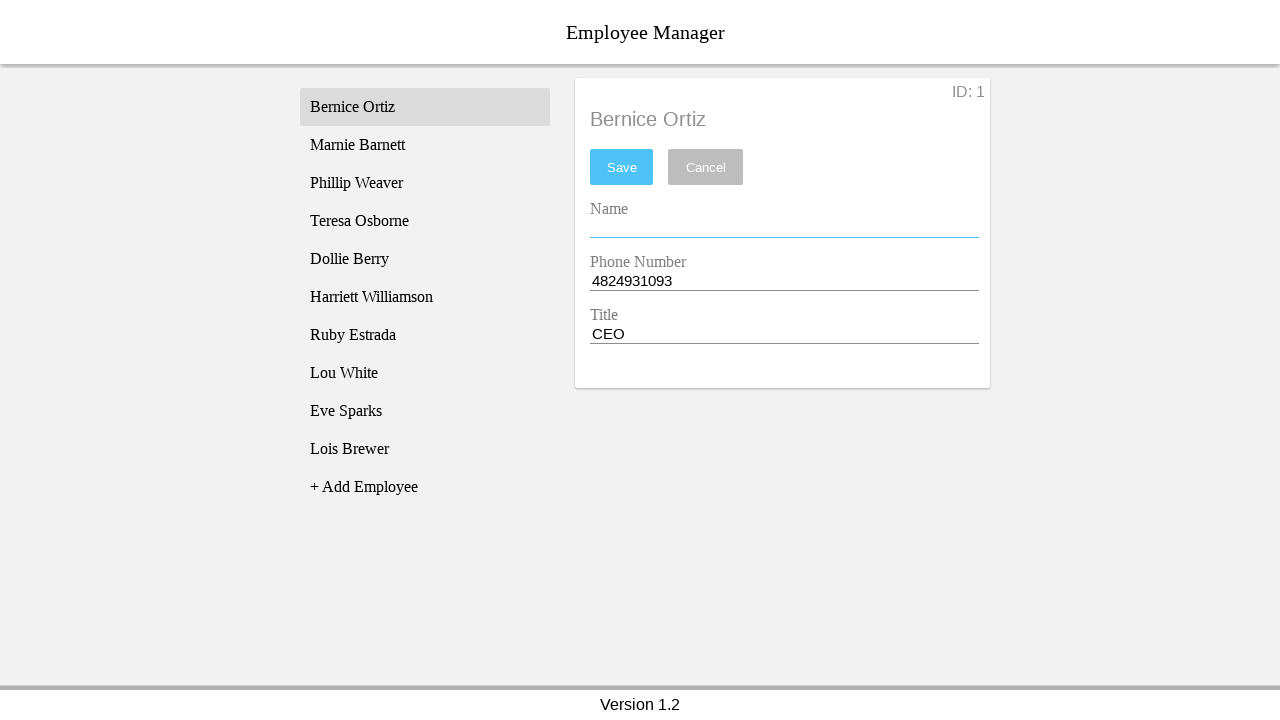

Pressed Space key in name input field on [name='nameEntry']
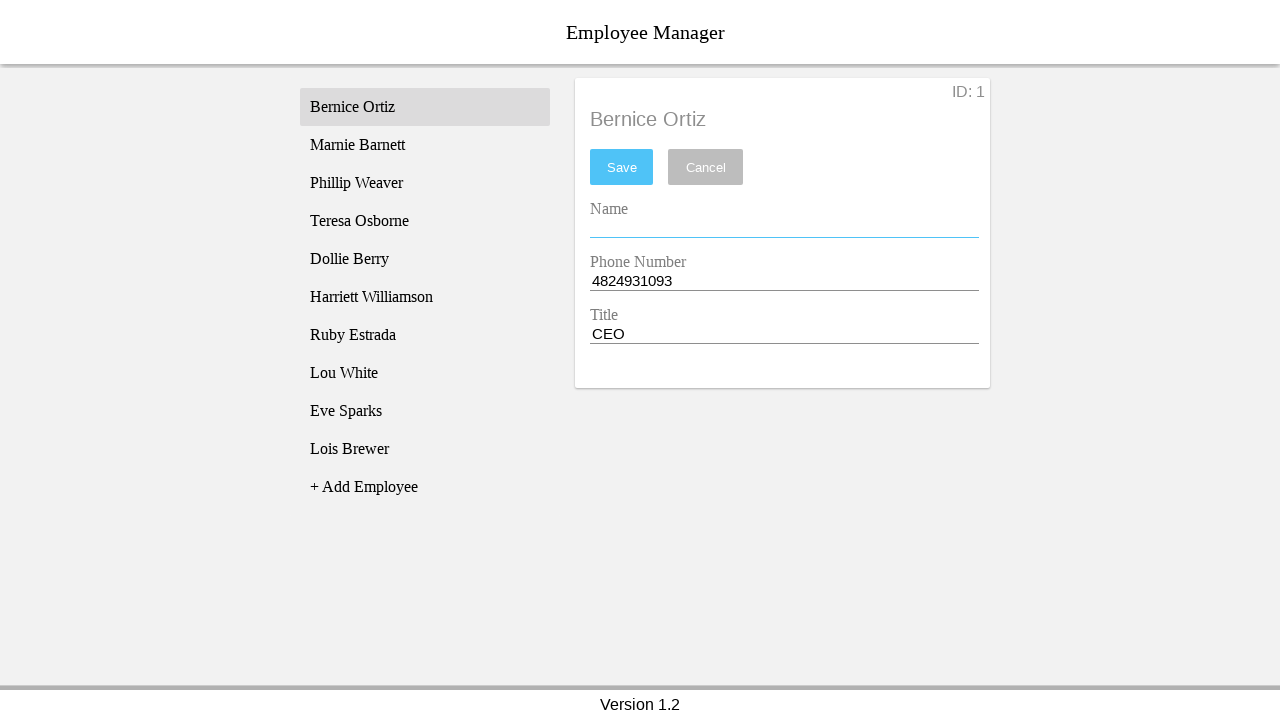

Pressed Backspace key to trigger empty validation on [name='nameEntry']
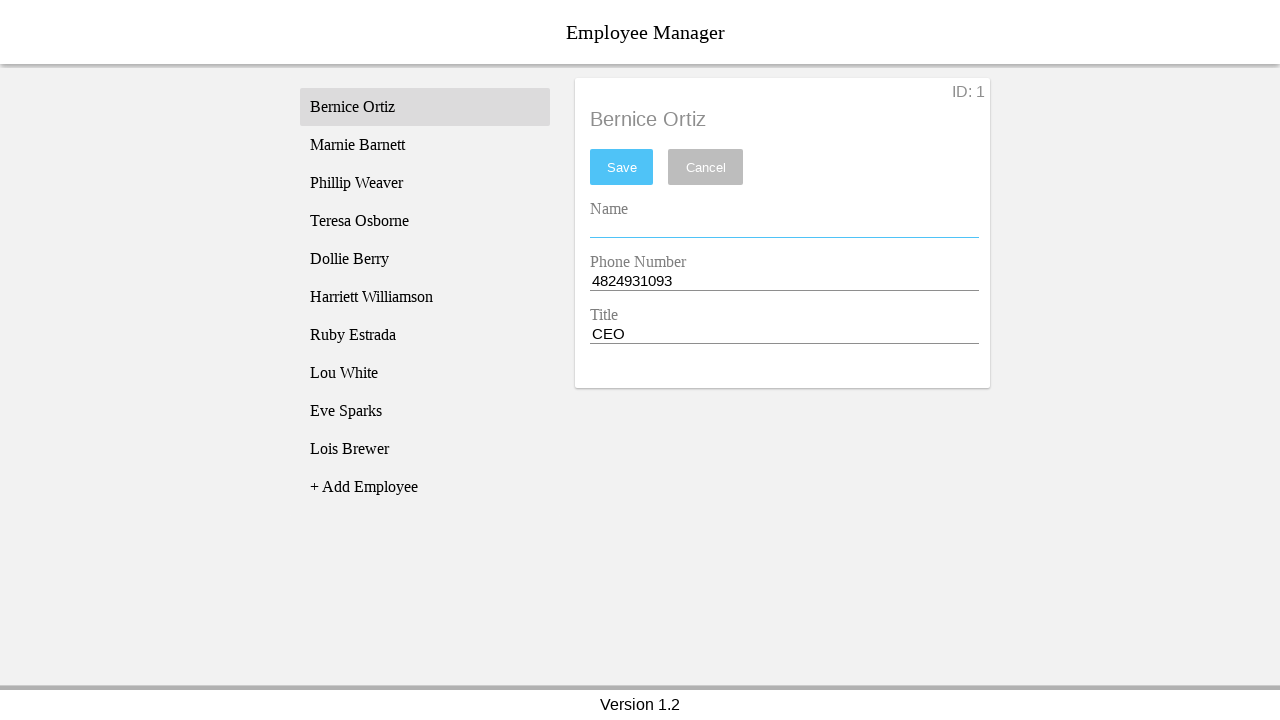

Clicked save button at (622, 167) on #saveBtn
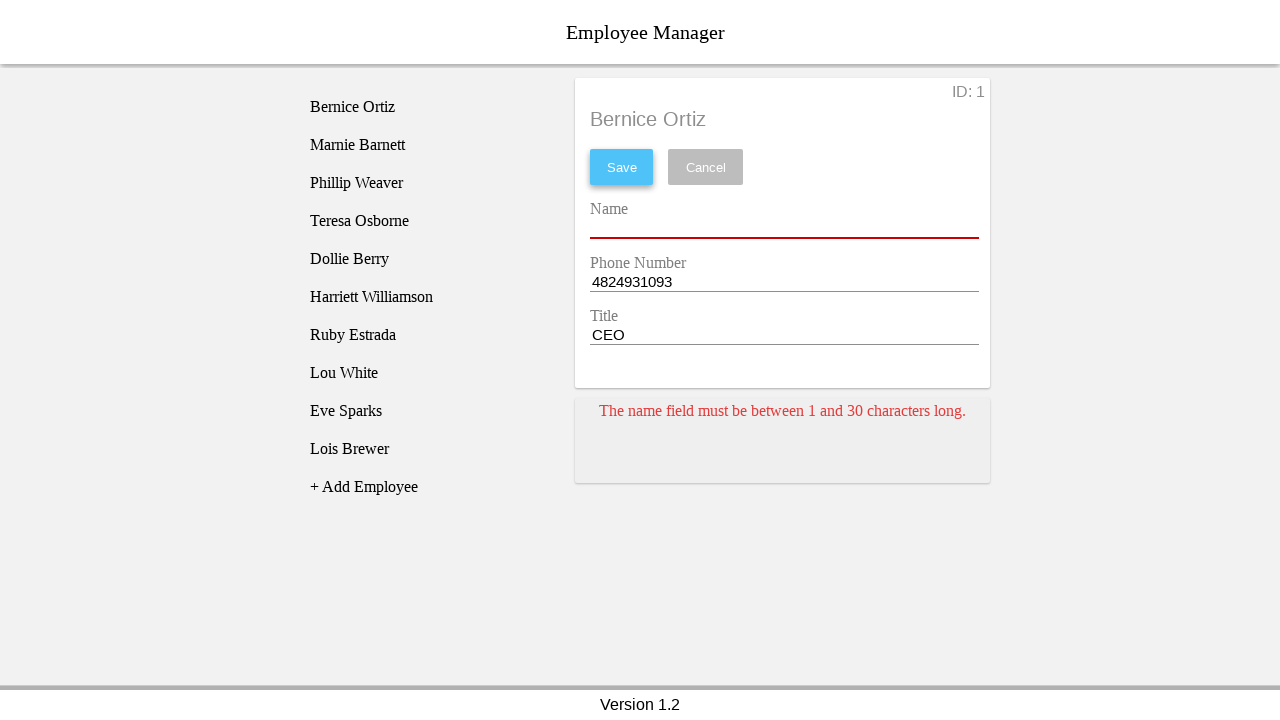

Error card appeared showing validation error for empty name field
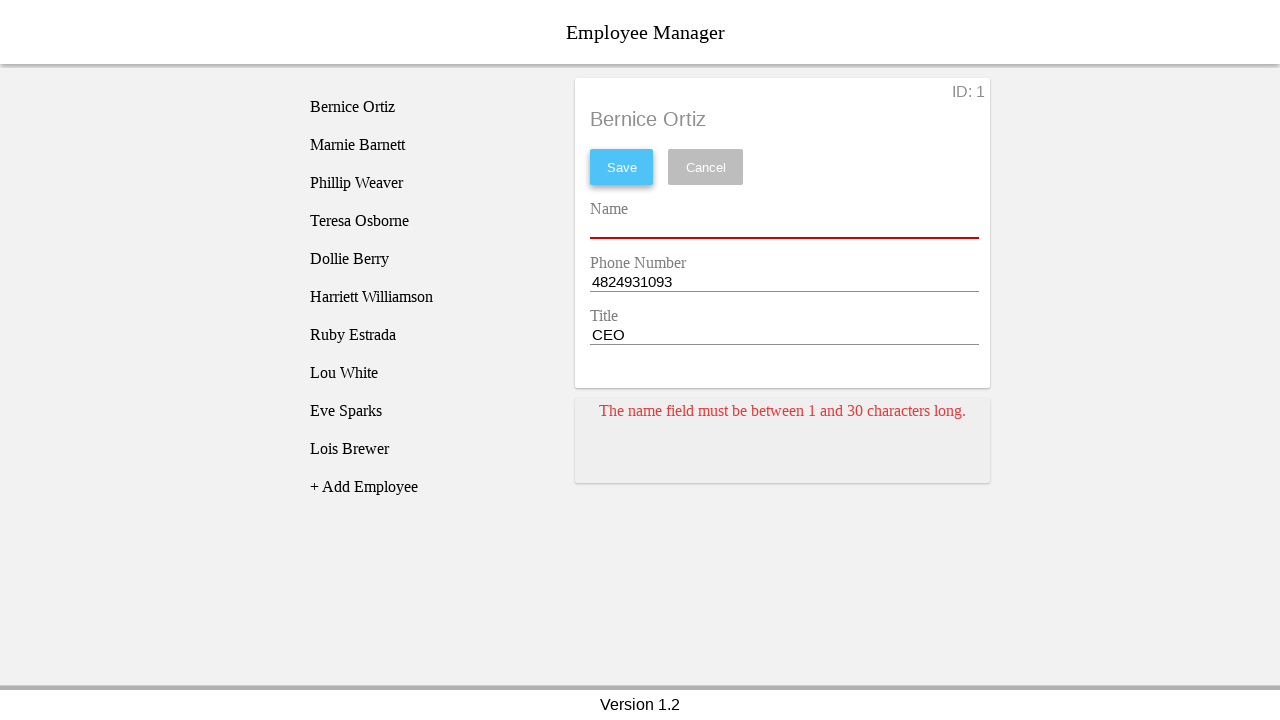

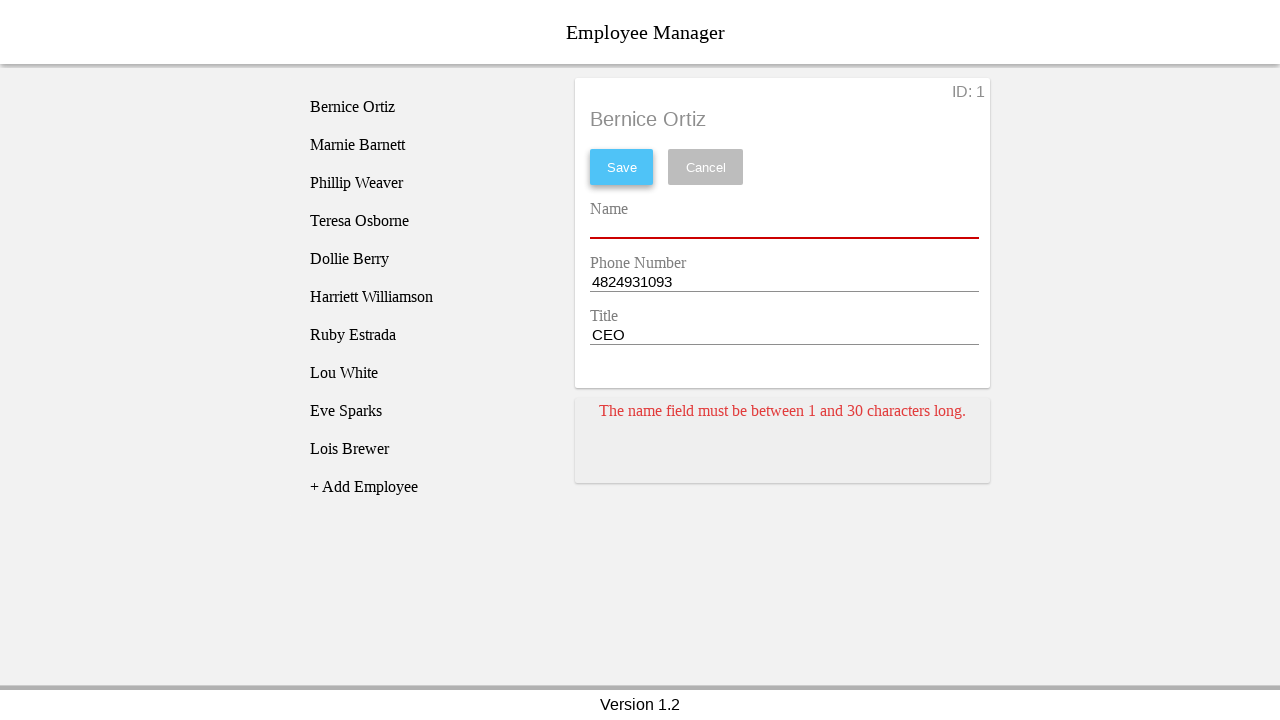